Tests the Feed-A-Cat page to verify the Feed button is present

Starting URL: https://cs1632.appspot.com

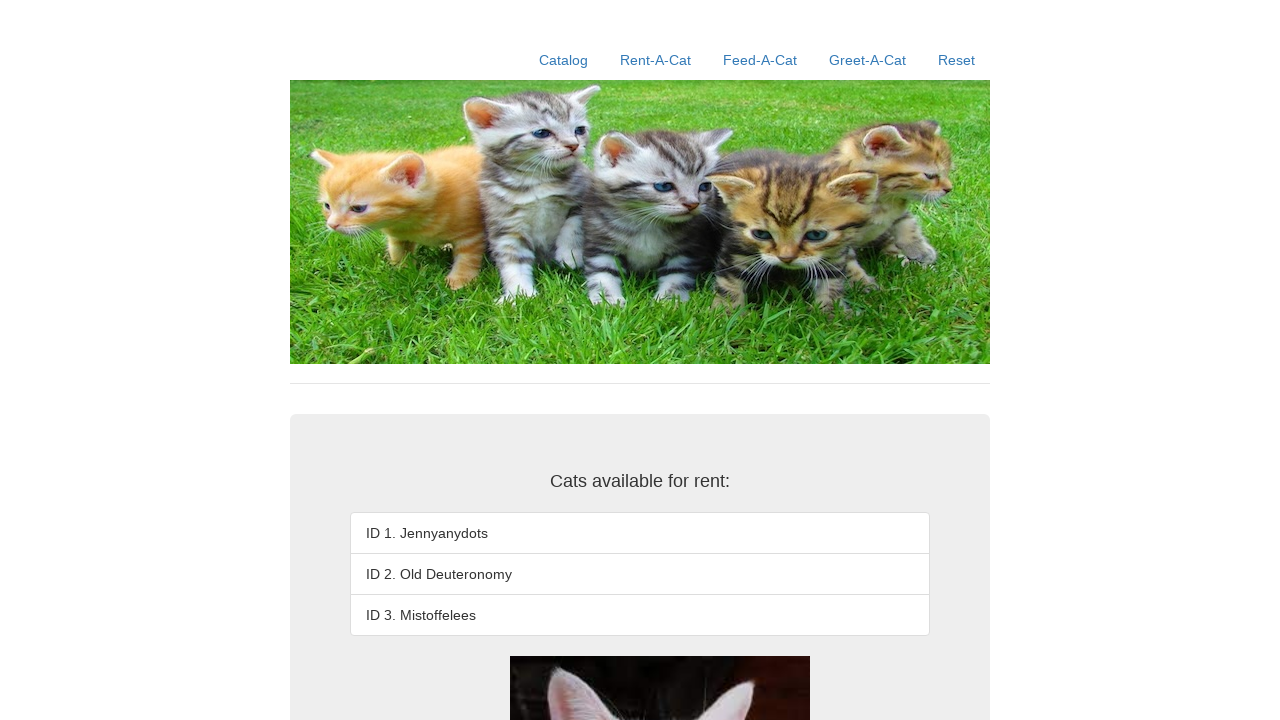

Clicked on Feed-A-Cat link at (760, 60) on text=Feed-A-Cat
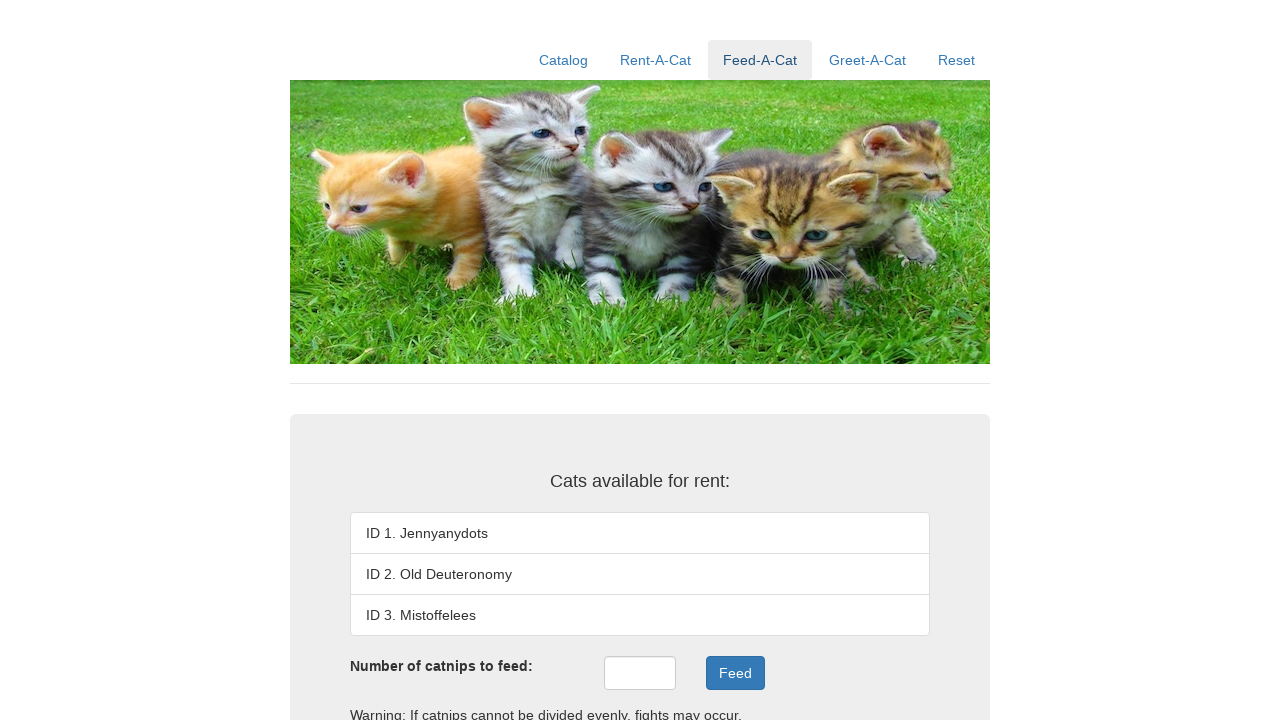

Feed button selector loaded
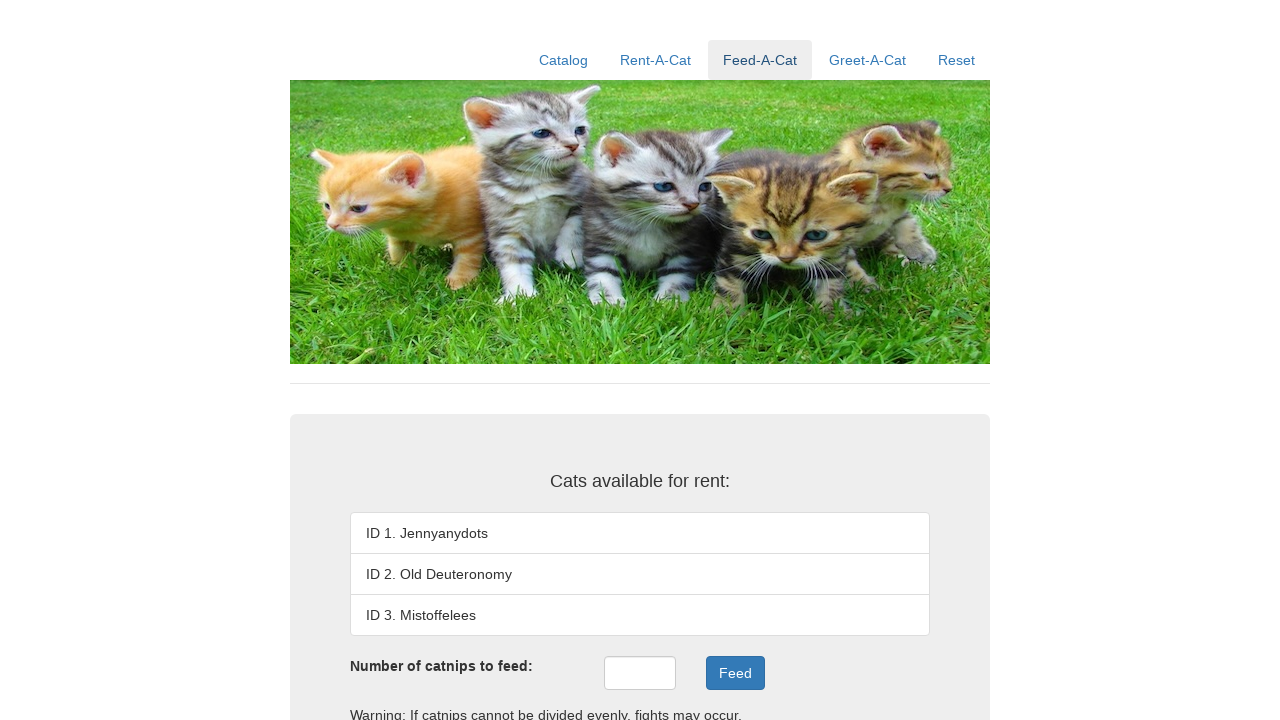

Verified Feed button is present on the page
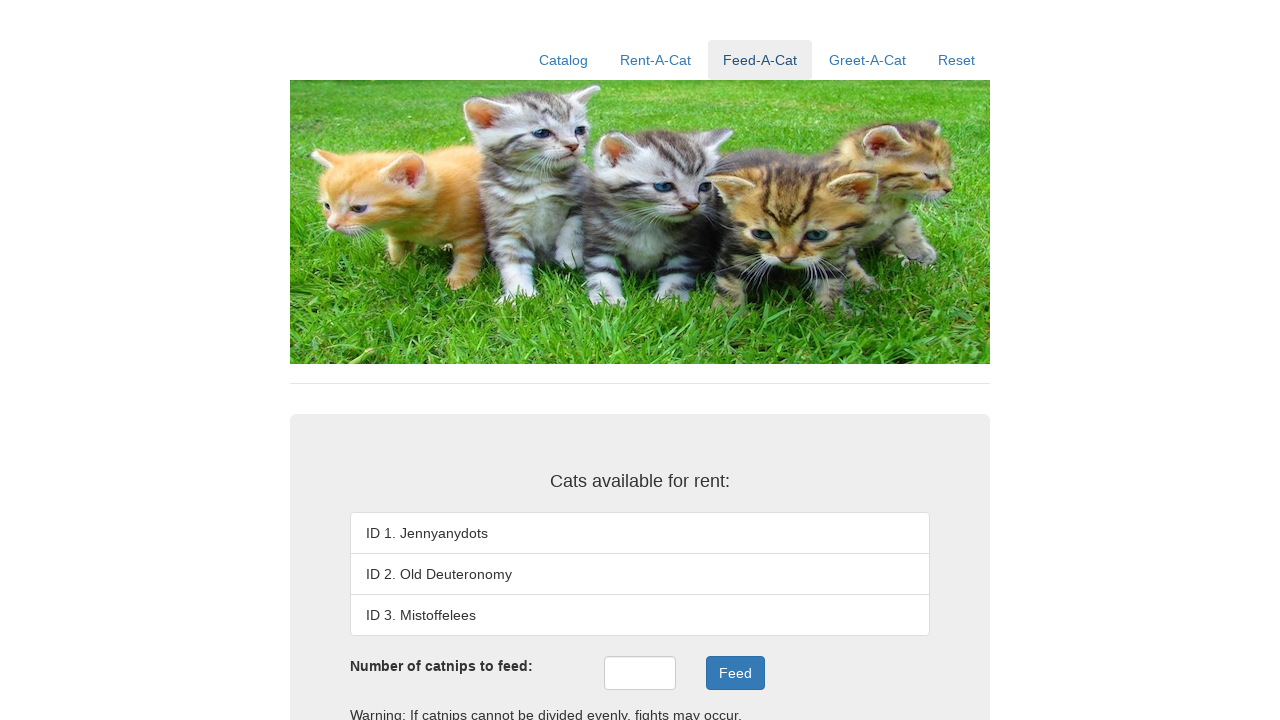

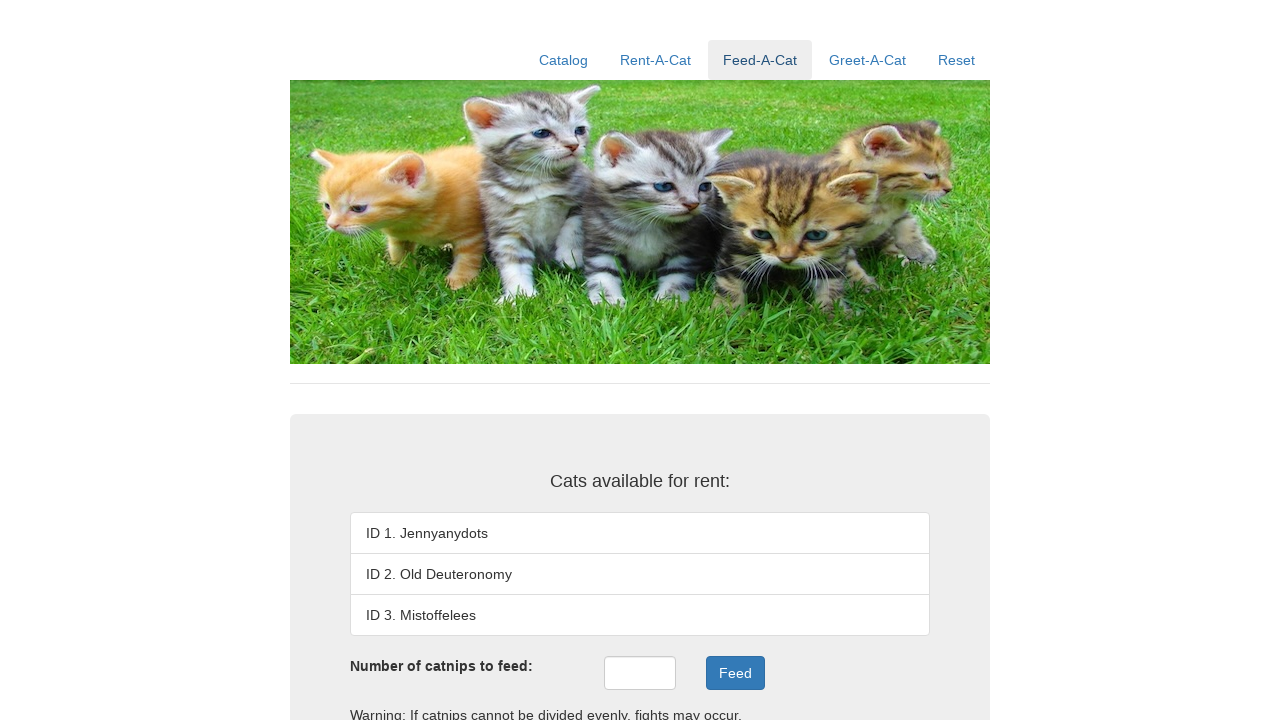